Solves a math problem by extracting a value from an element attribute, calculating the result, and submitting a form with checkbox and radio button selections

Starting URL: http://suninjuly.github.io/get_attribute.html

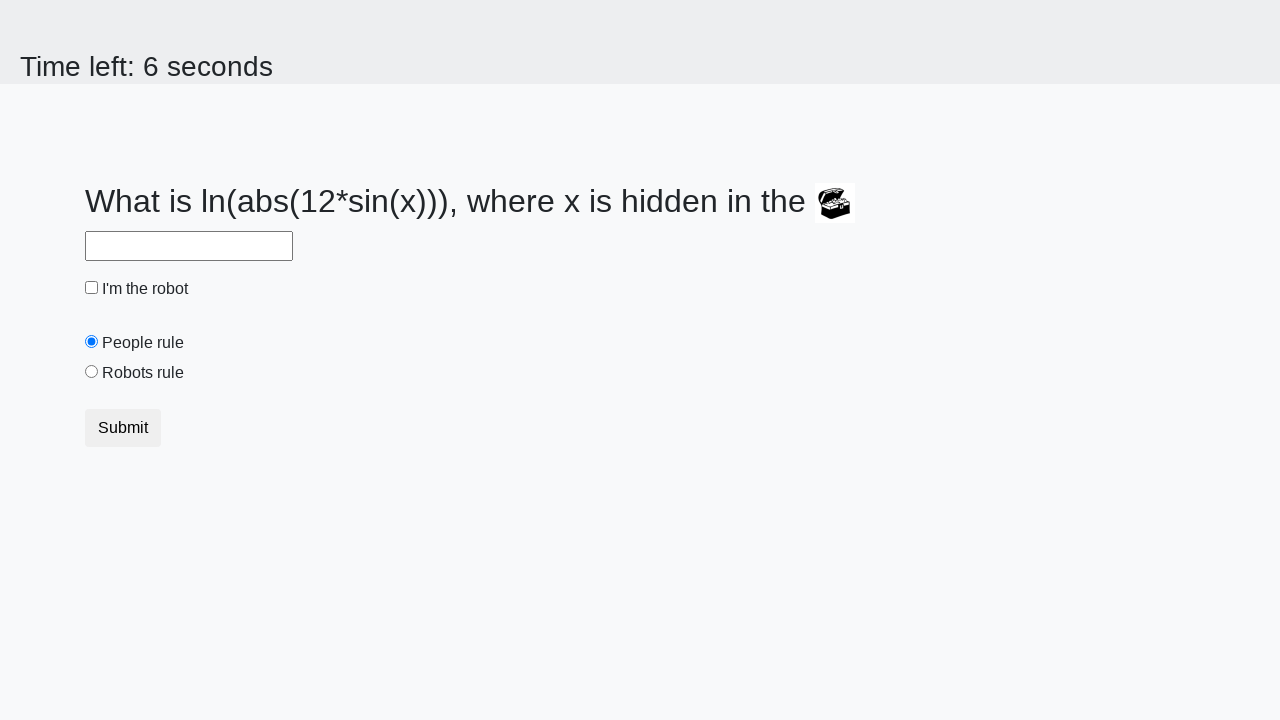

Located treasure element
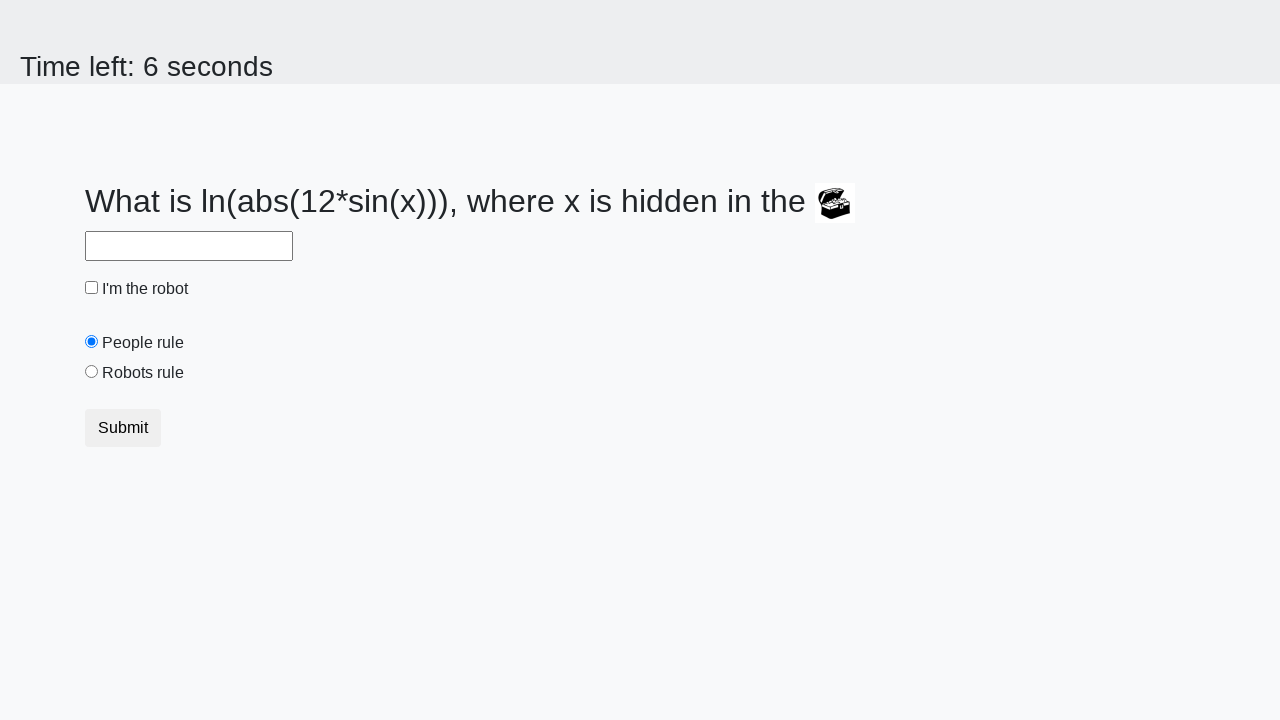

Extracted valuex attribute from treasure element: 867
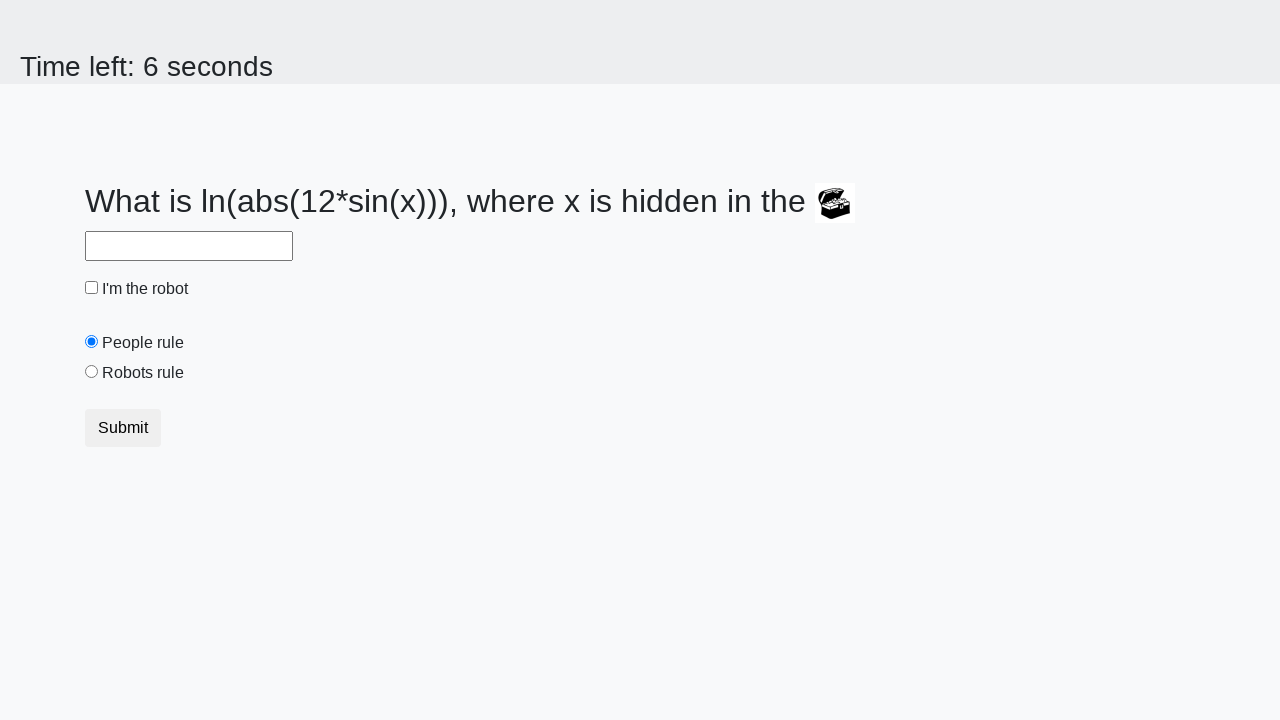

Calculated result: -0.047236963018534195
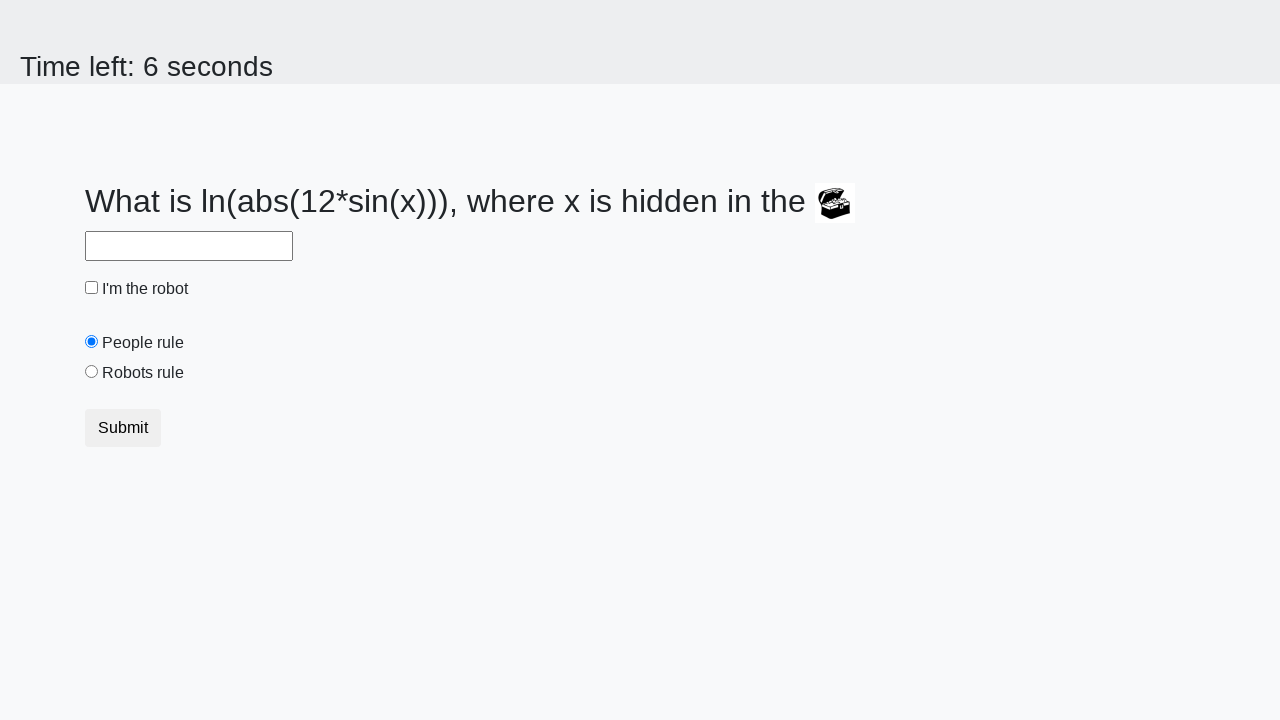

Filled answer field with calculated value: -0.047236963018534195 on #answer
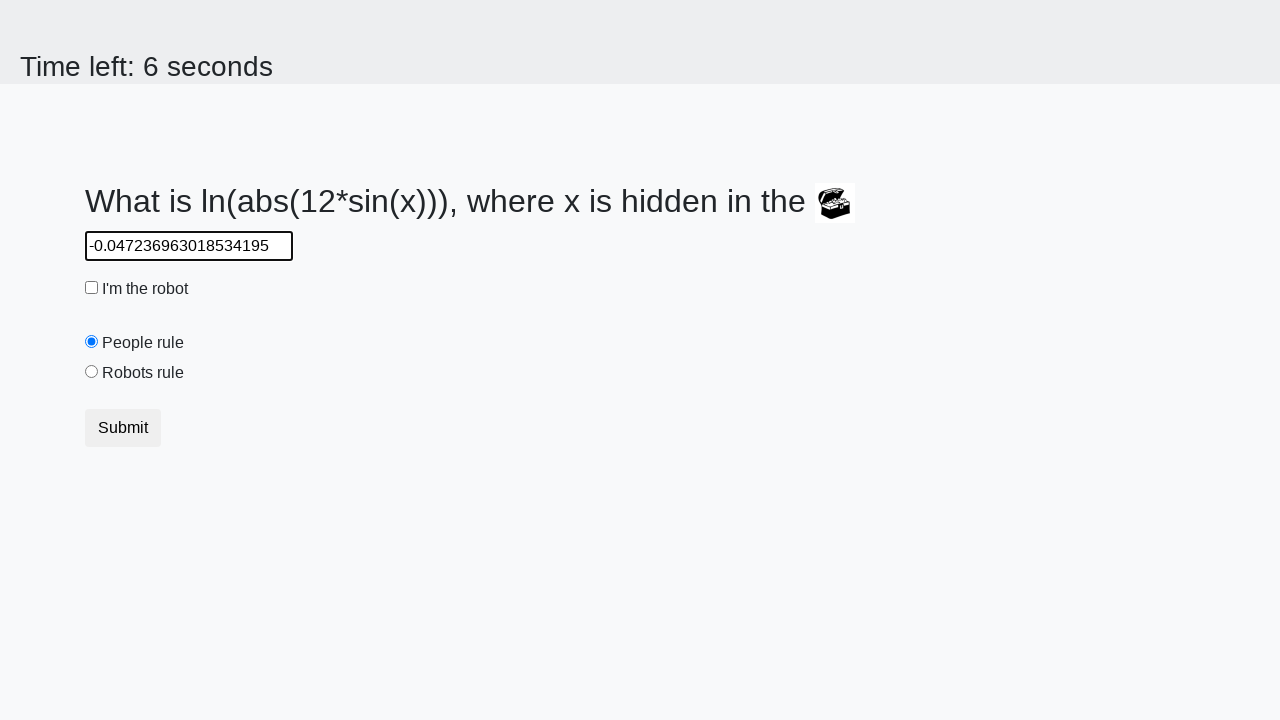

Clicked robot checkbox at (92, 288) on #robotCheckbox
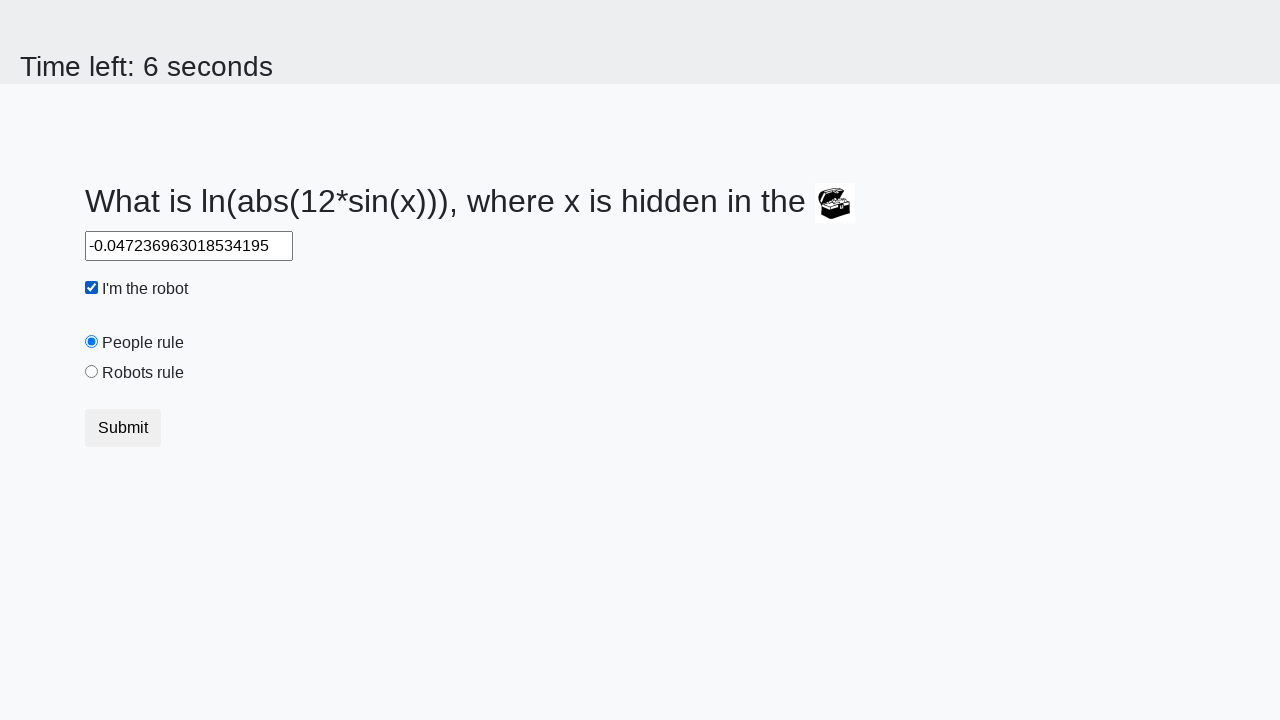

Selected robot radio button at (92, 372) on #robotsRule
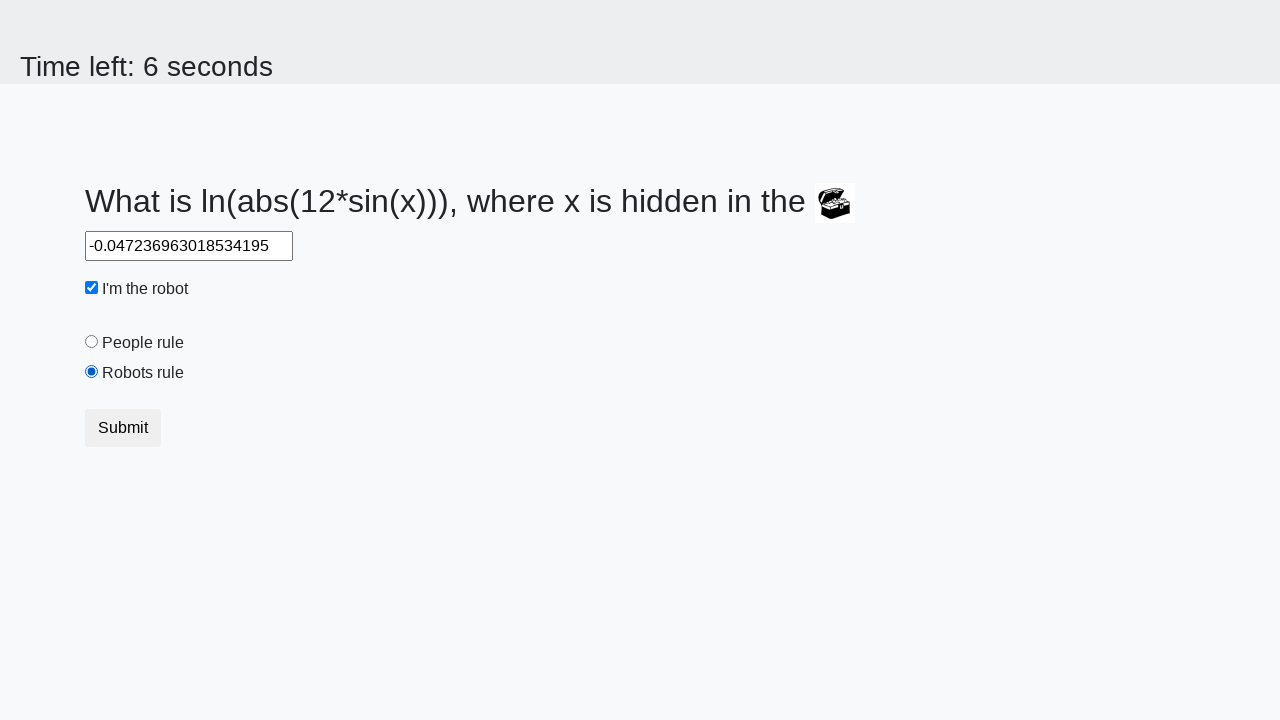

Clicked submit button at (123, 428) on button.btn
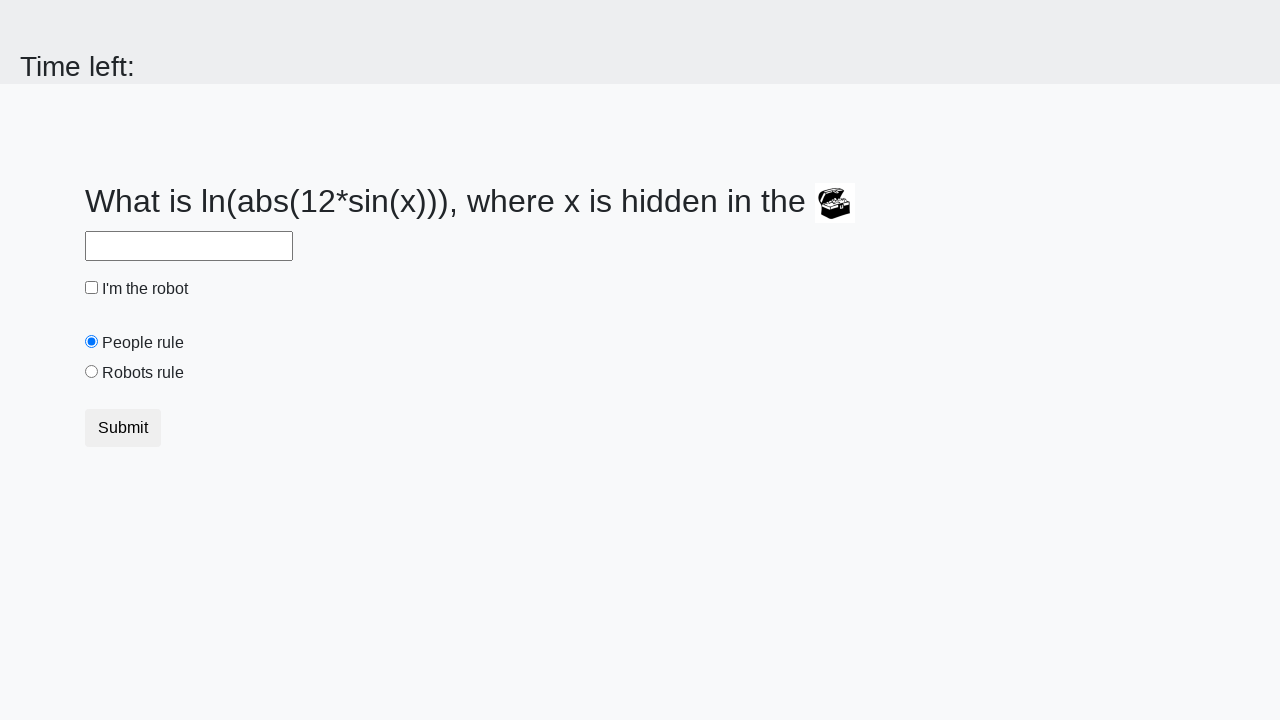

Waited 1000ms for result page to load
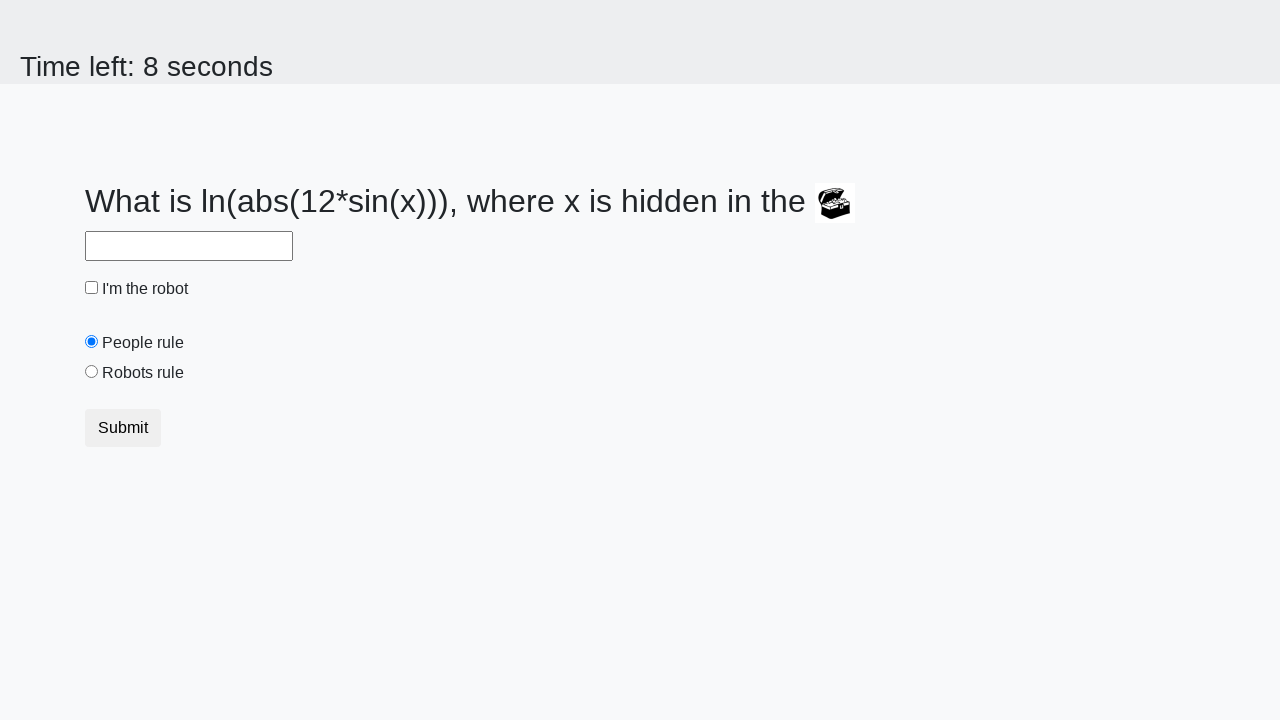

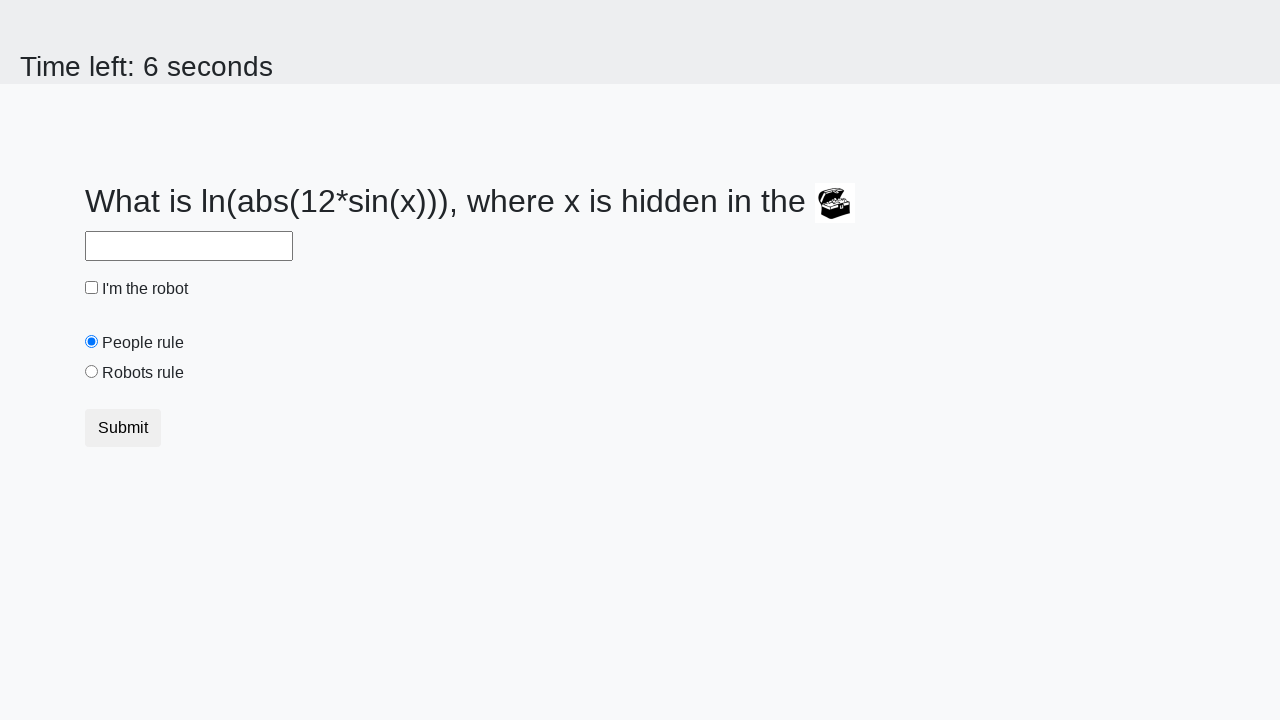